Tests wait functionality on LeafGround practice site by clicking multiple buttons that demonstrate different wait scenarios

Starting URL: https://leafground.com/waits.xhtml

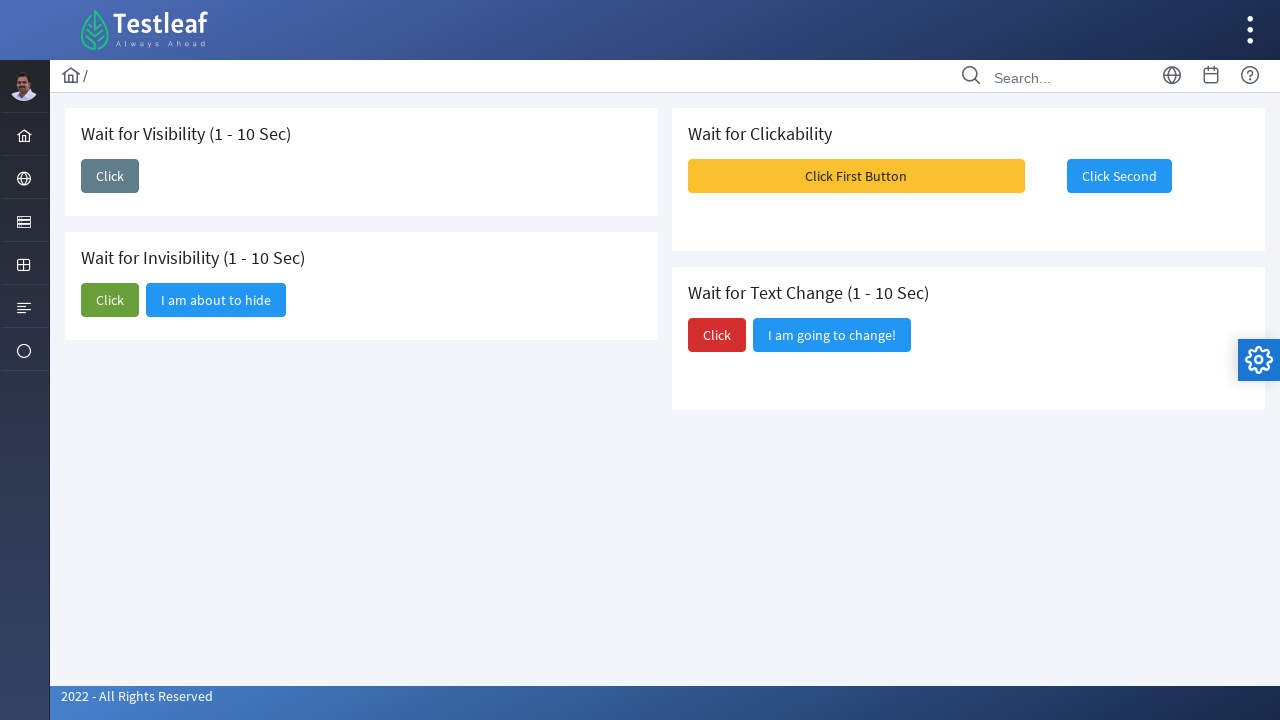

Clicked first wait button at (110, 176) on #j_idt87\:j_idt89
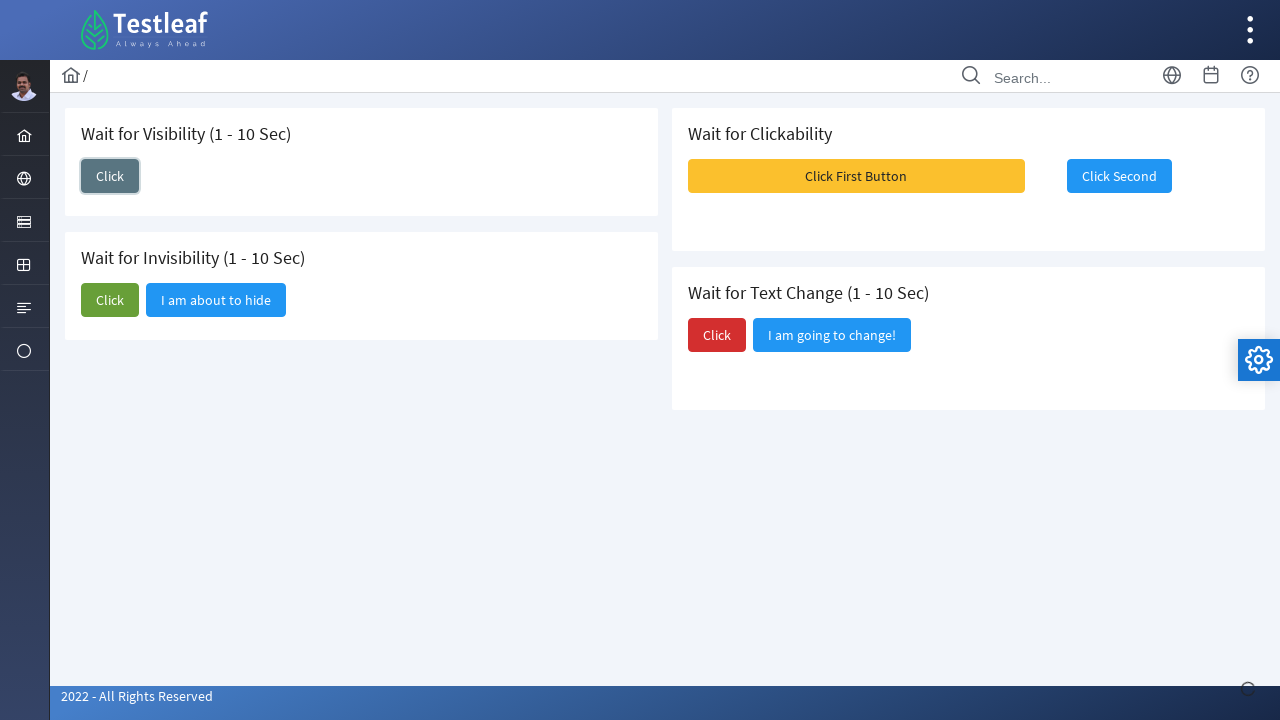

Waited 3 seconds for dynamic content after first button
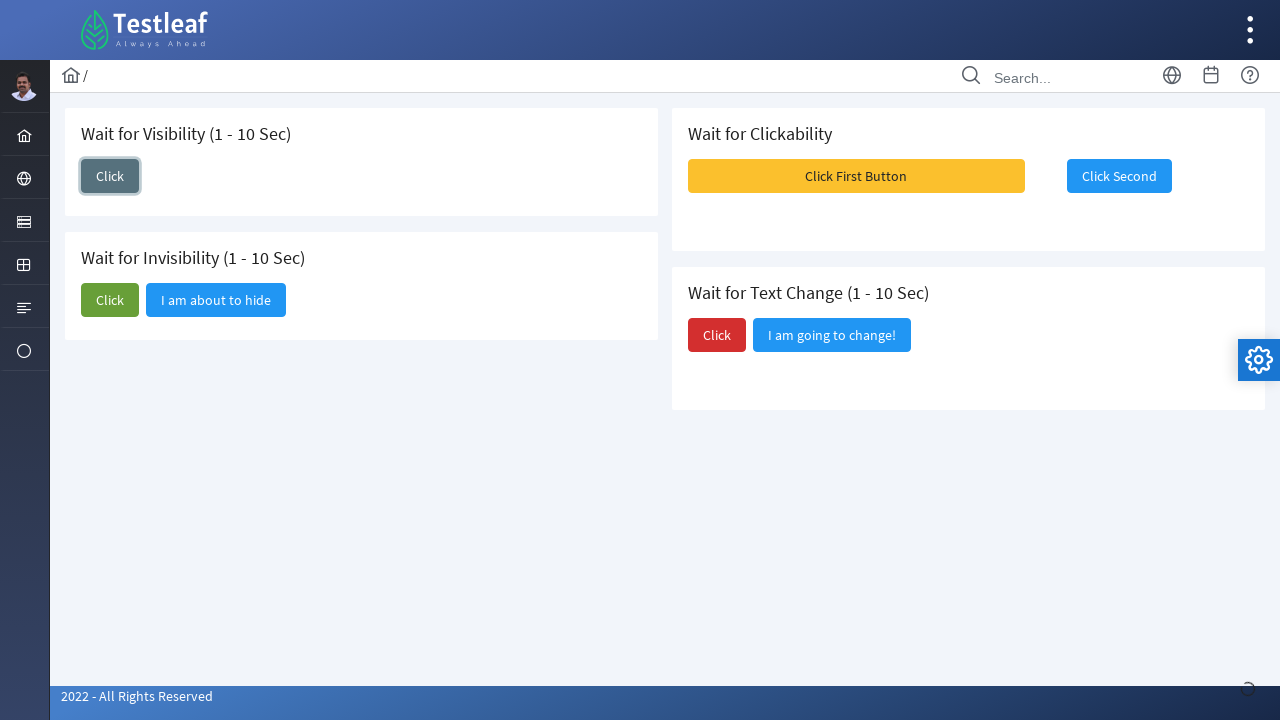

Clicked second wait button at (110, 300) on #j_idt87\:j_idt92
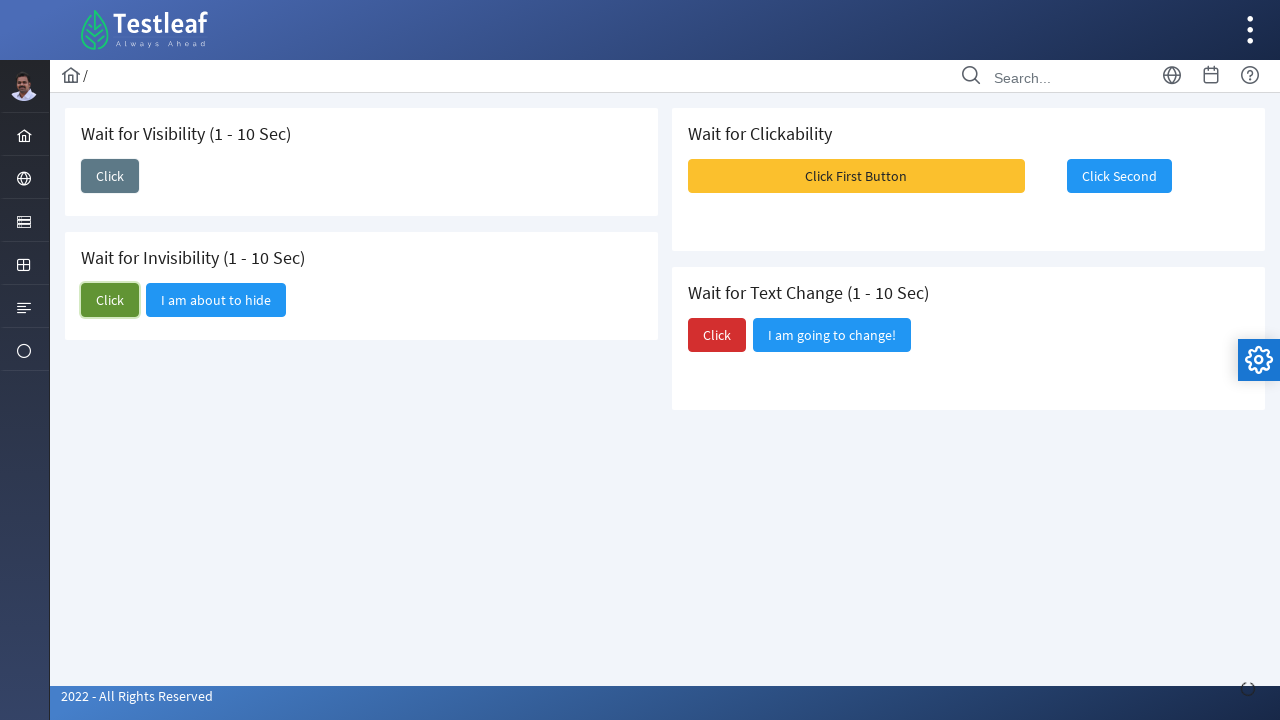

Waited 3 seconds for dynamic content after second button
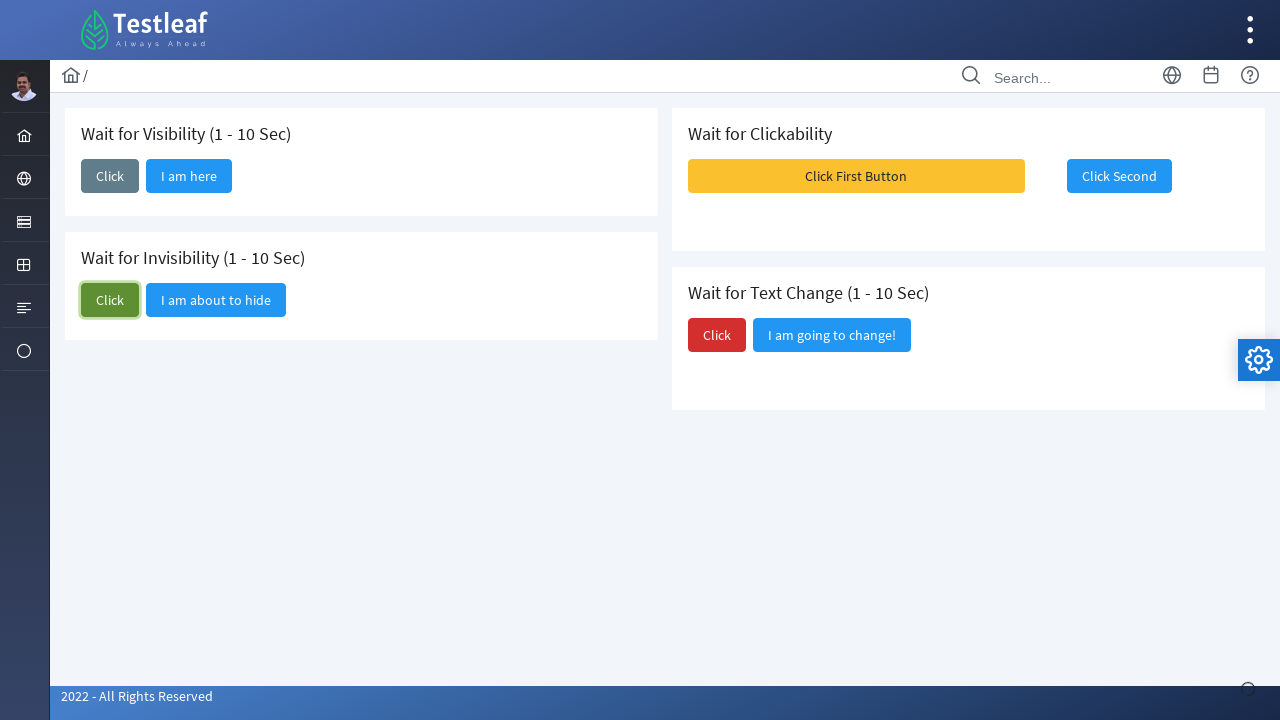

Clicked third wait button at (856, 176) on #j_idt87\:j_idt95
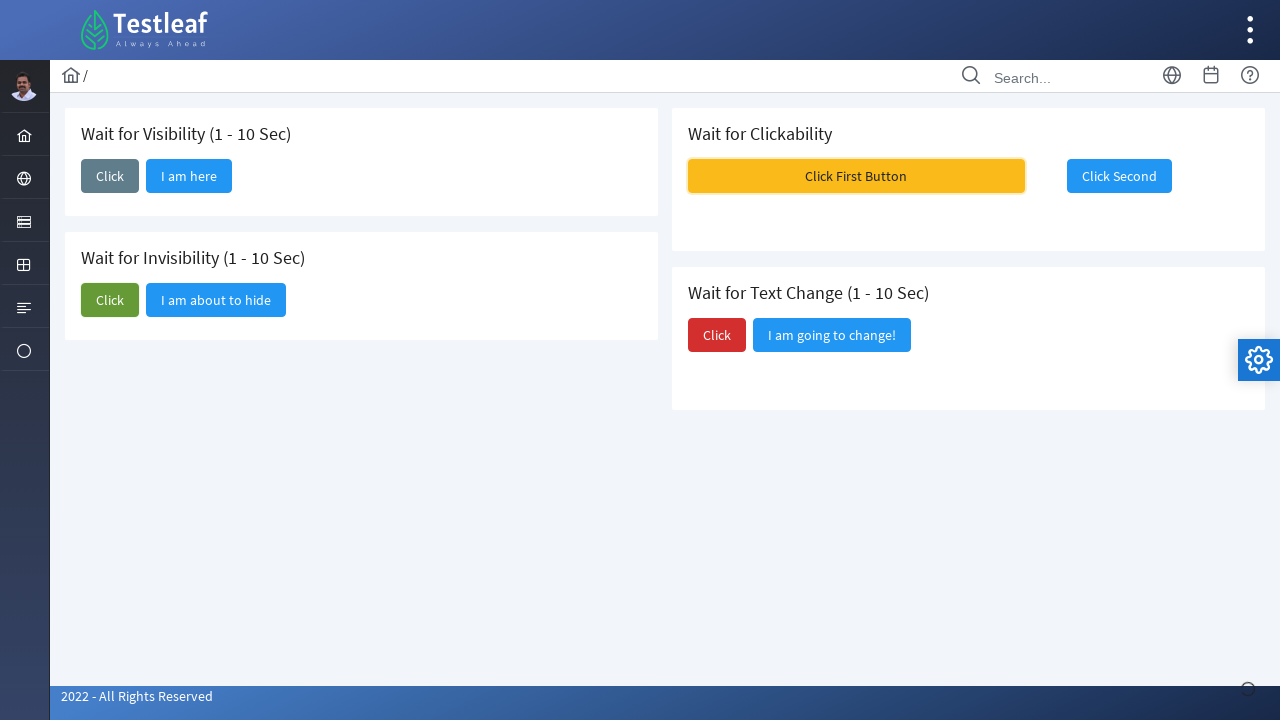

Waited 3 seconds for dynamic content after third button
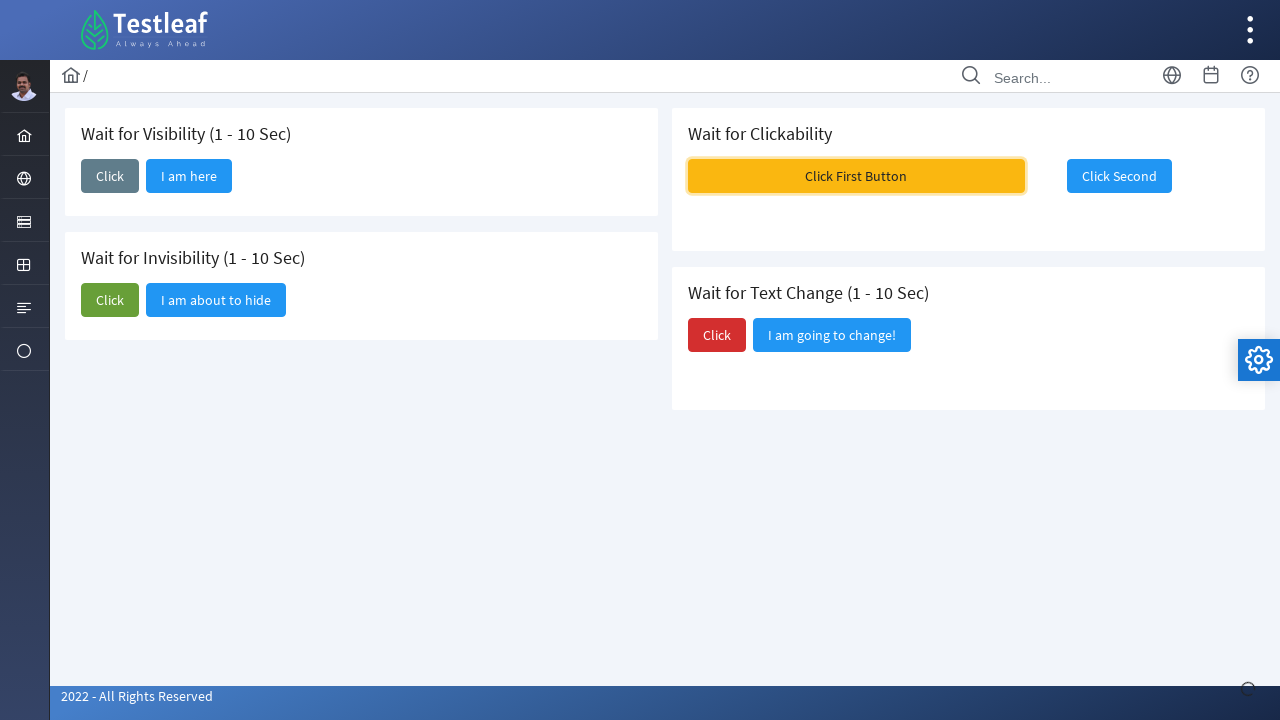

Clicked fourth wait button at (717, 335) on #j_idt87\:j_idt98
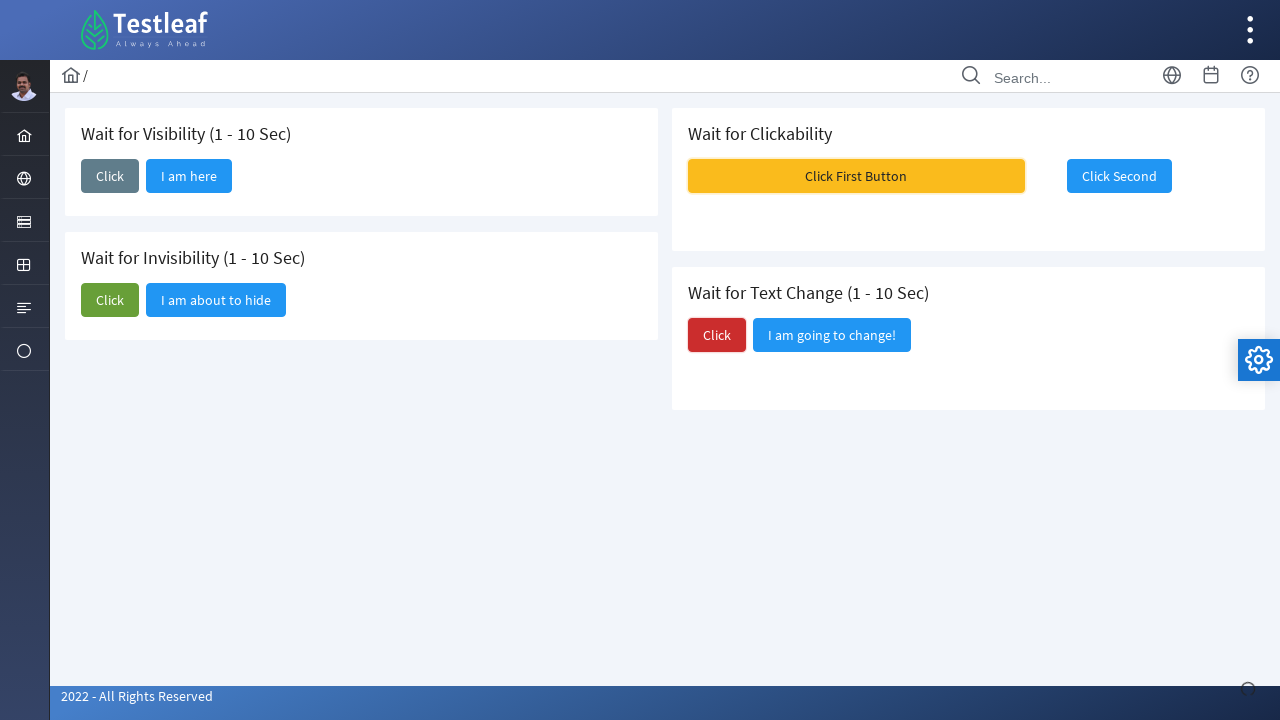

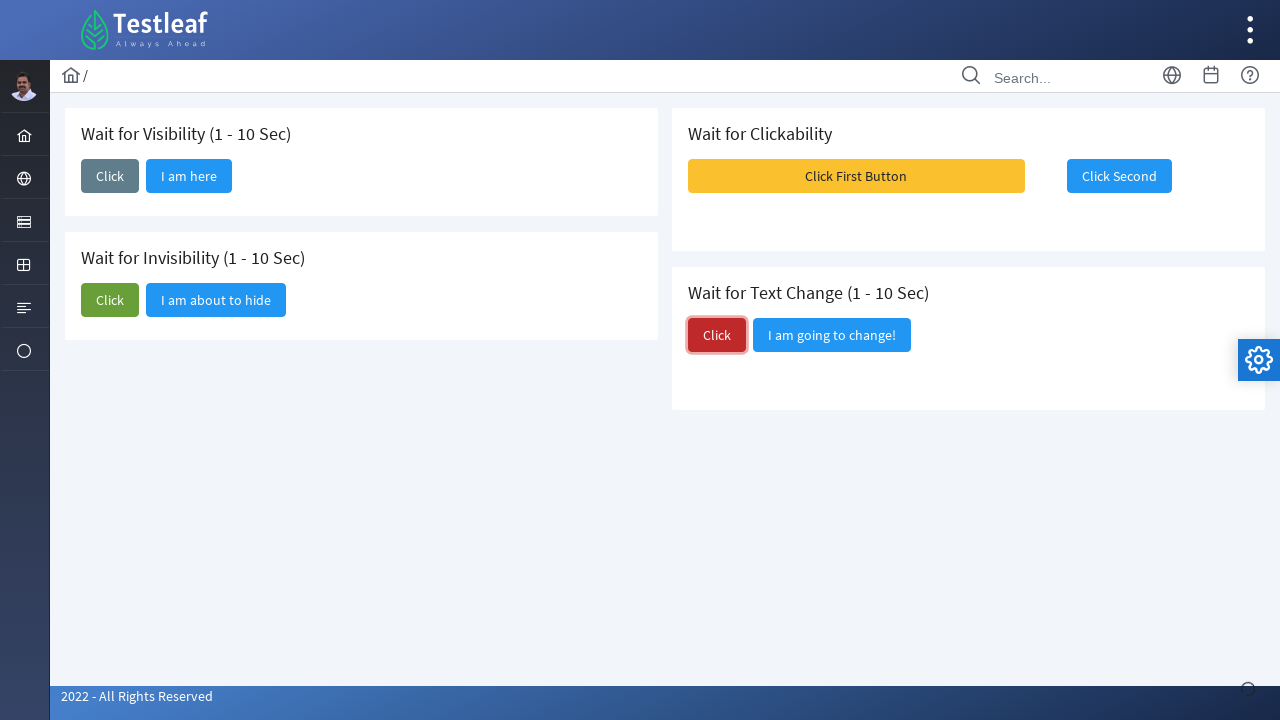